Tests selecting an option from a dropdown by iterating through all options and clicking the one with matching text, then verifies the selection was successful.

Starting URL: https://the-internet.herokuapp.com/dropdown

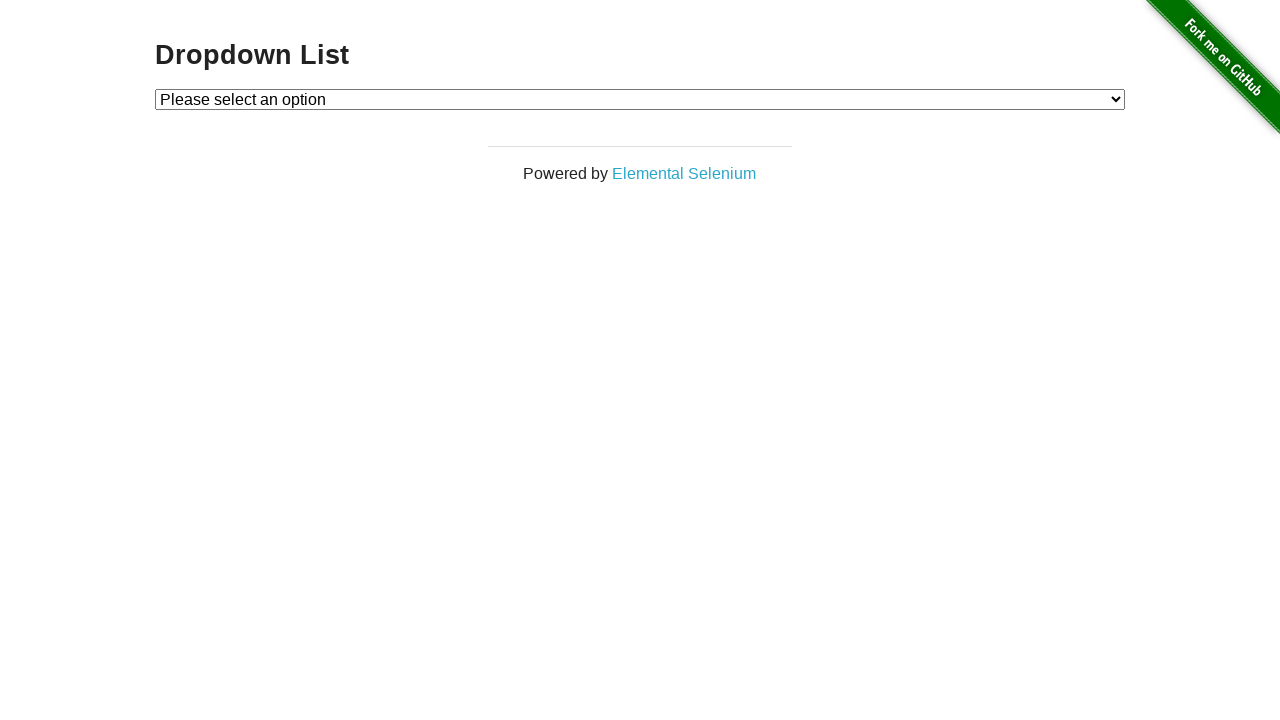

Selected 'Option 1' from dropdown on #dropdown
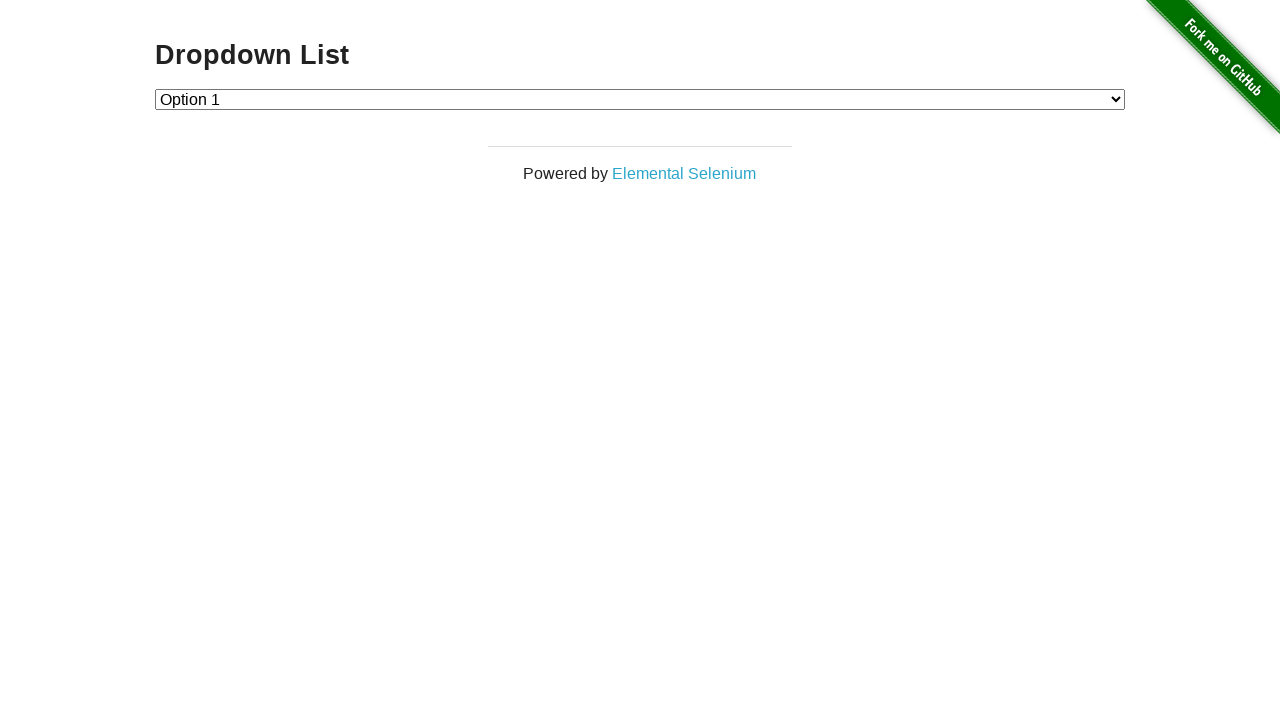

Retrieved selected dropdown value
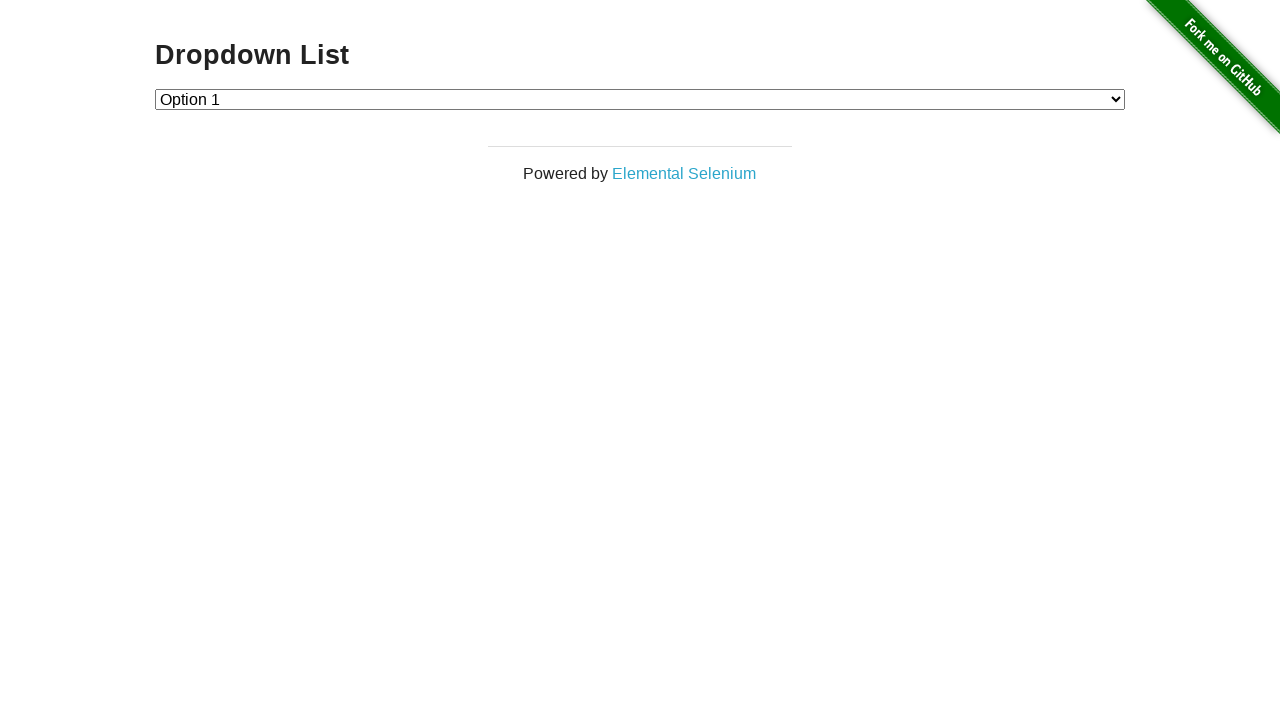

Verified dropdown selection is 'Option 1' with value '1'
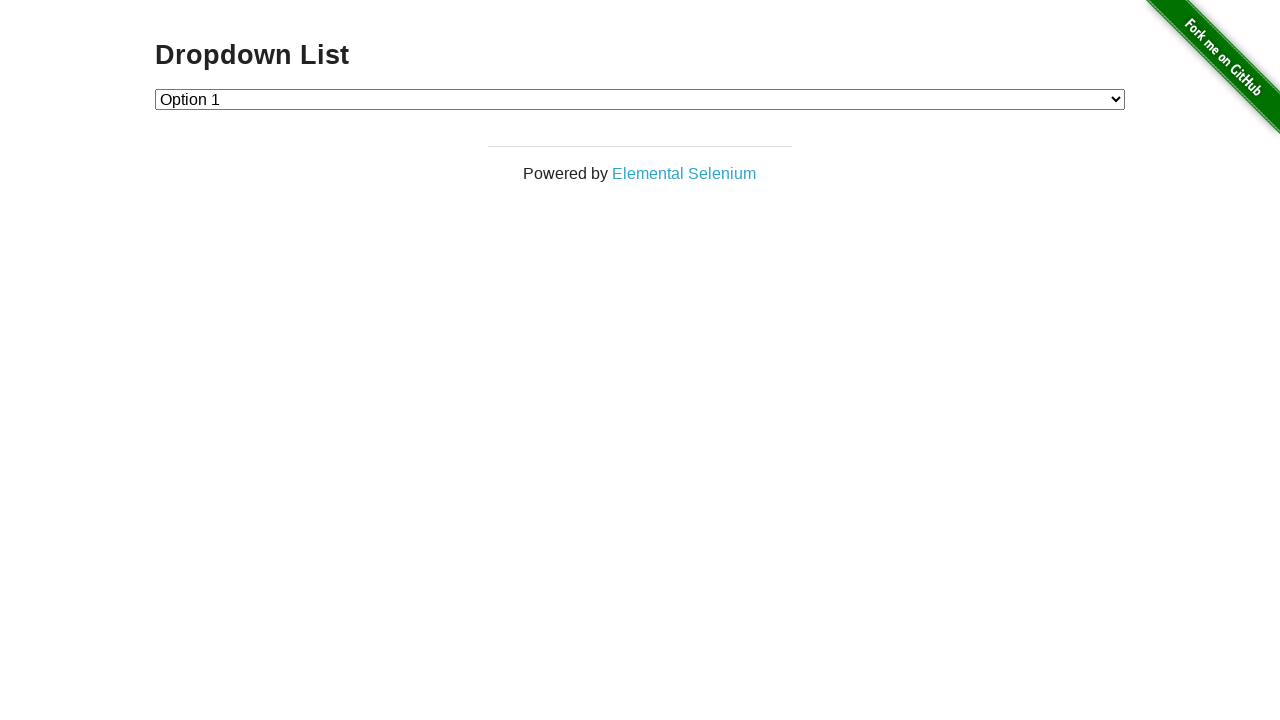

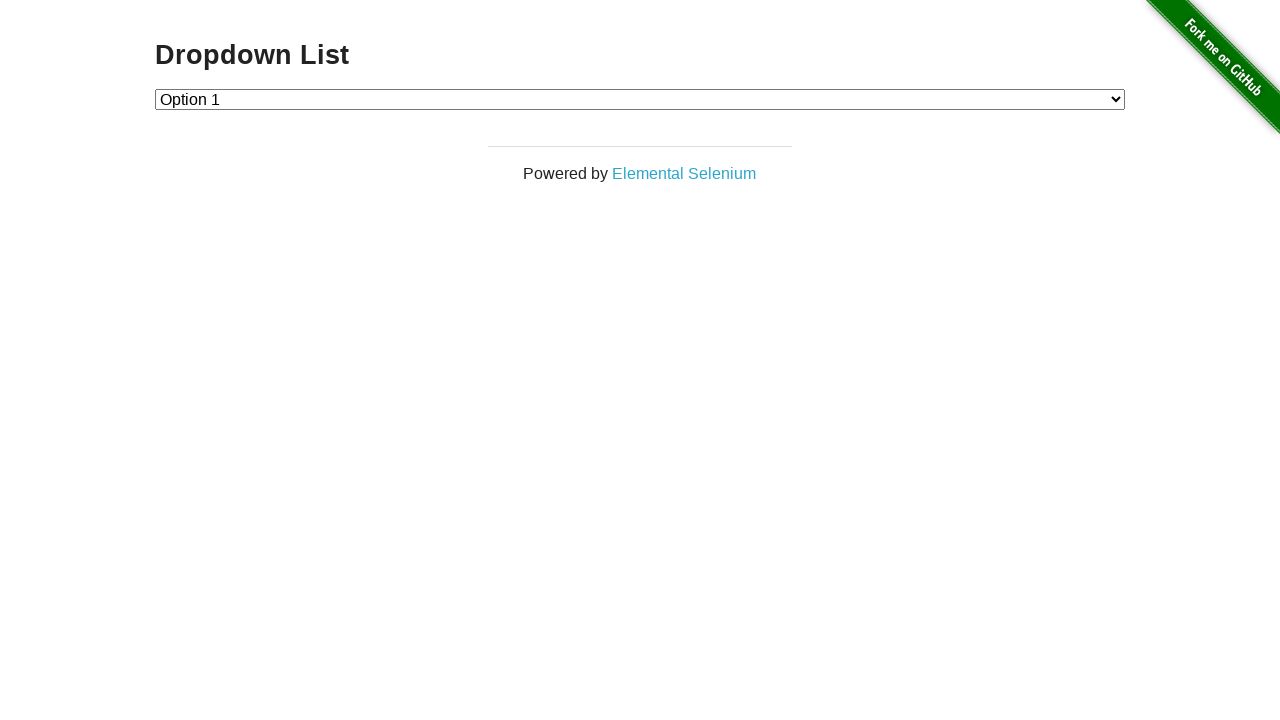